Tests the file upload interface on ilovepdf.com by navigating to the PDF to Word converter page and clicking the file selection button to initiate file upload.

Starting URL: https://www.ilovepdf.com/pdf_to_word

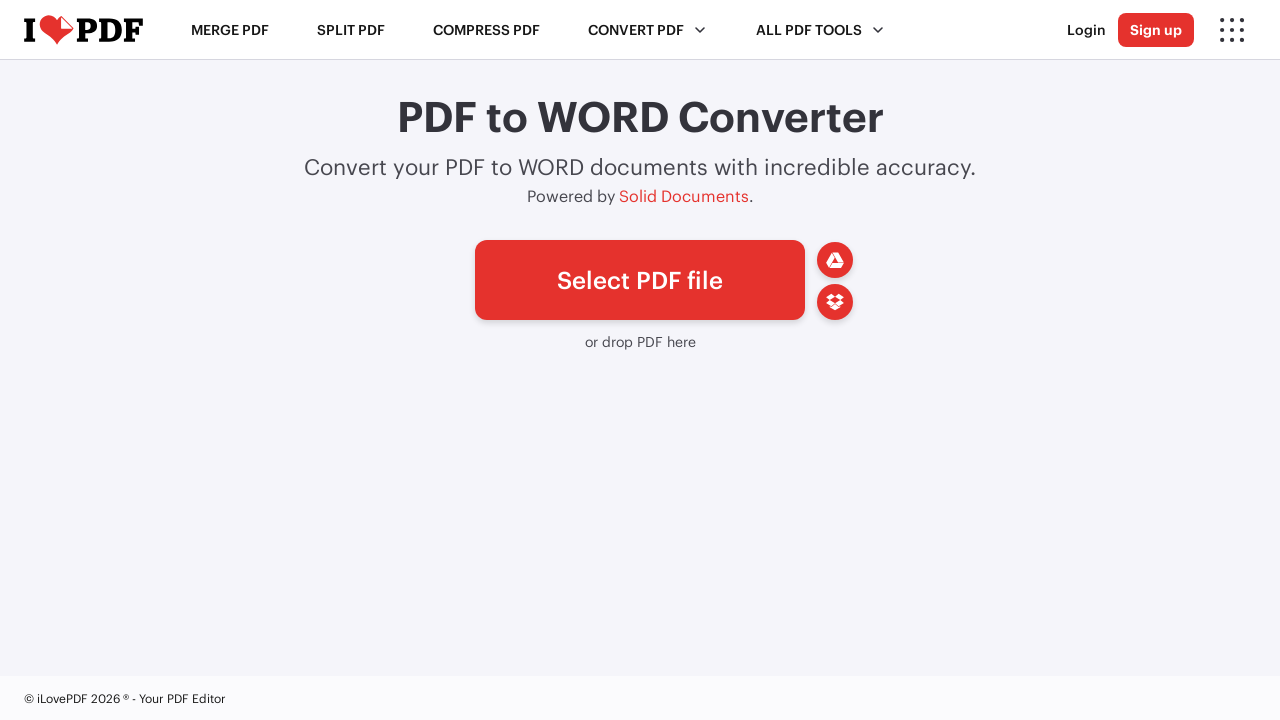

Clicked 'Select PDF file' button to open file picker dialog at (640, 280) on xpath=//span[text()='Select PDF file']
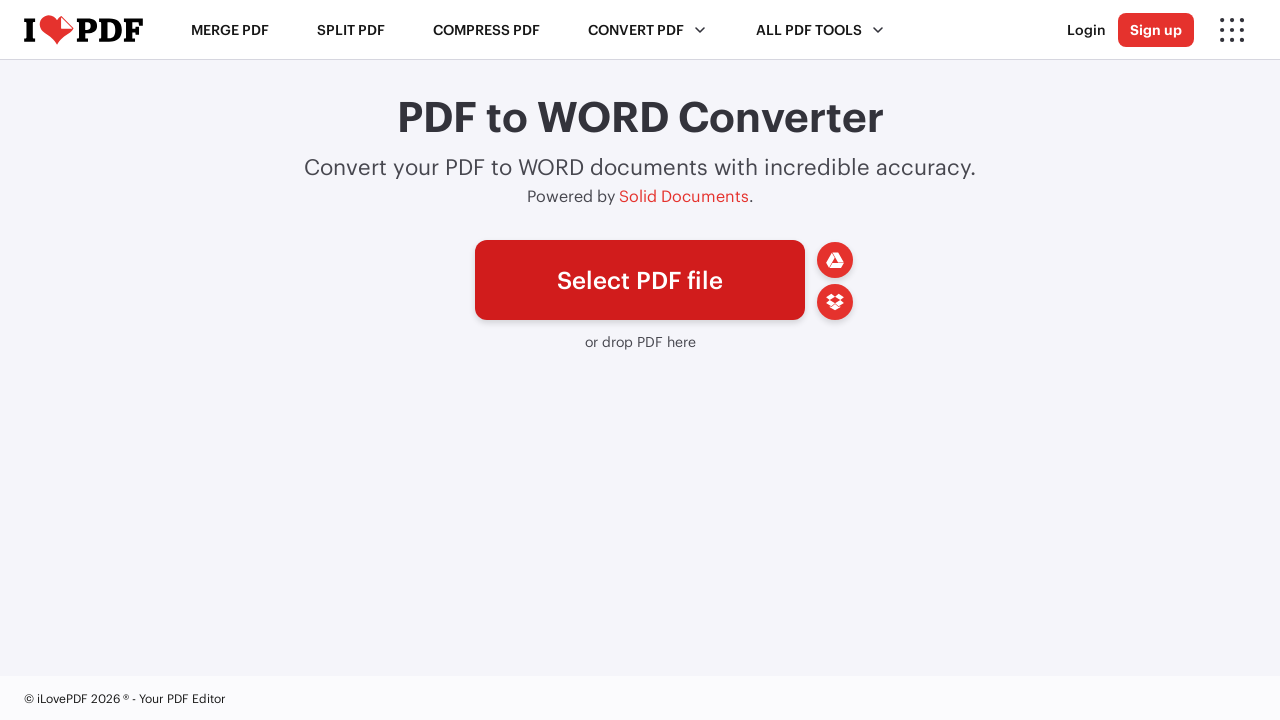

Waited for file picker dialog to appear
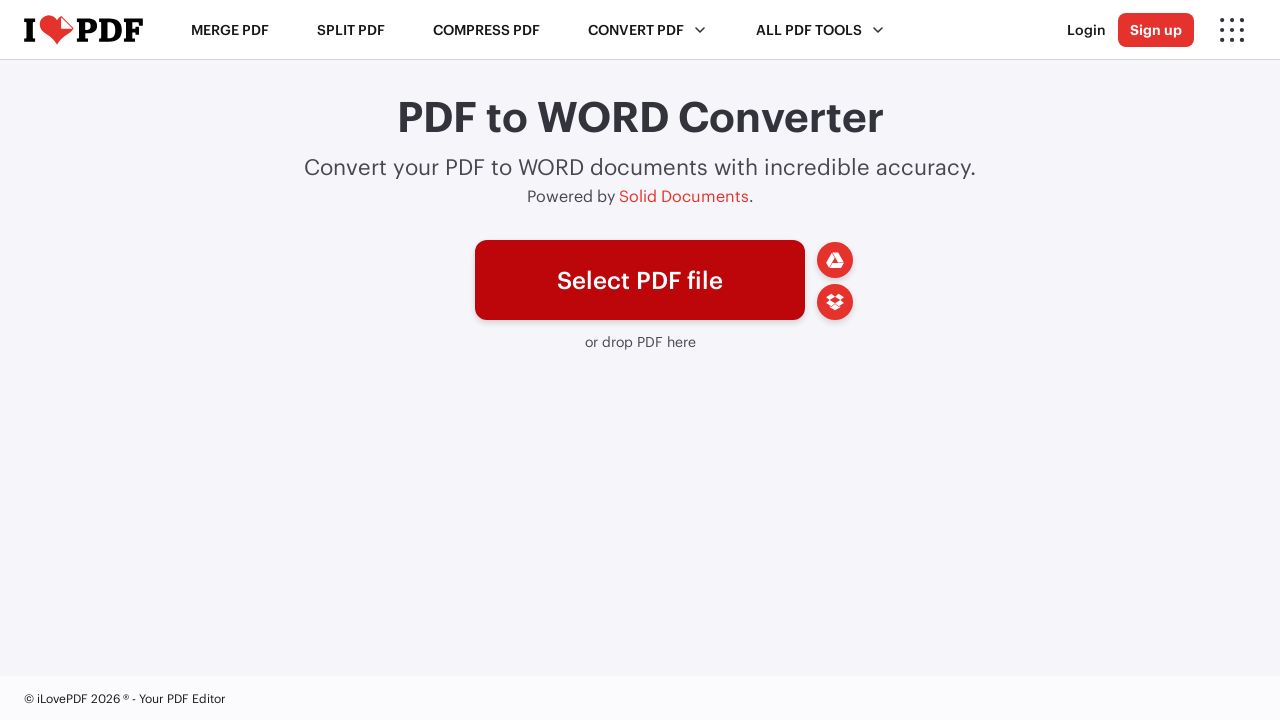

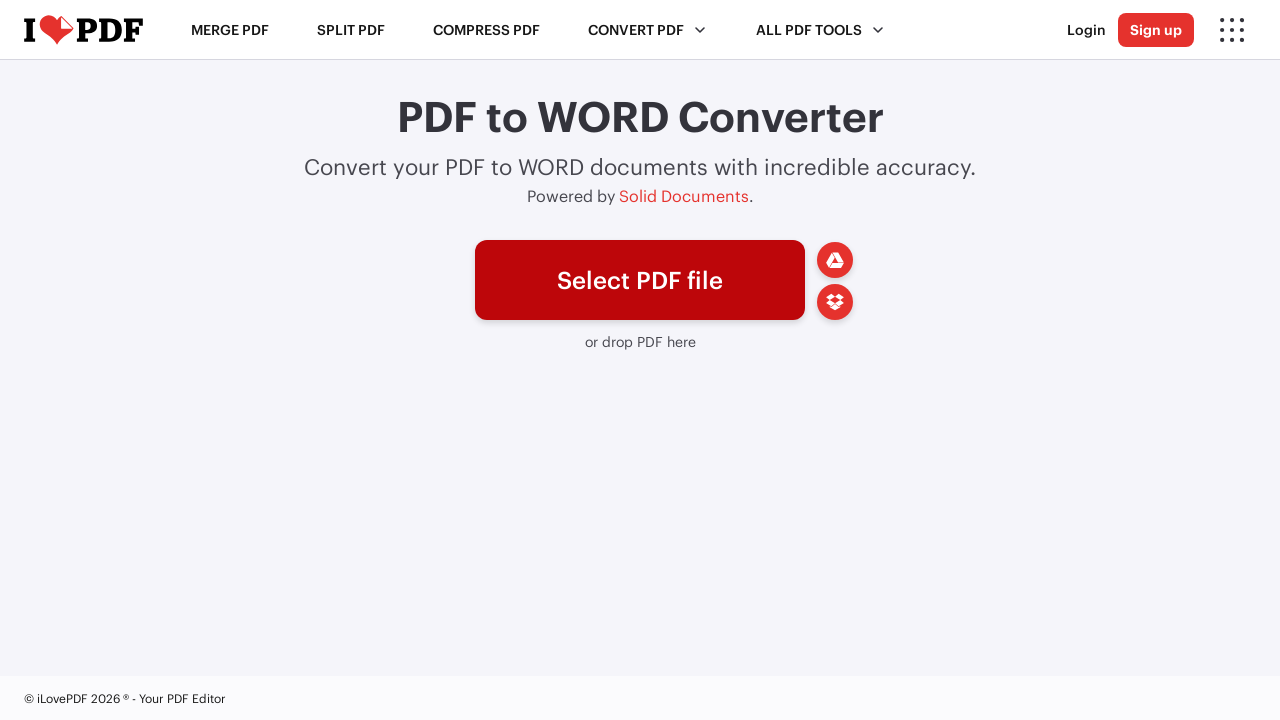